Tests dropdown selection functionality by navigating to OrangeHRM trial page and selecting a country from a dropdown without using the Select class

Starting URL: https://www.orangehrm.com/orangehrm-30-day-trial

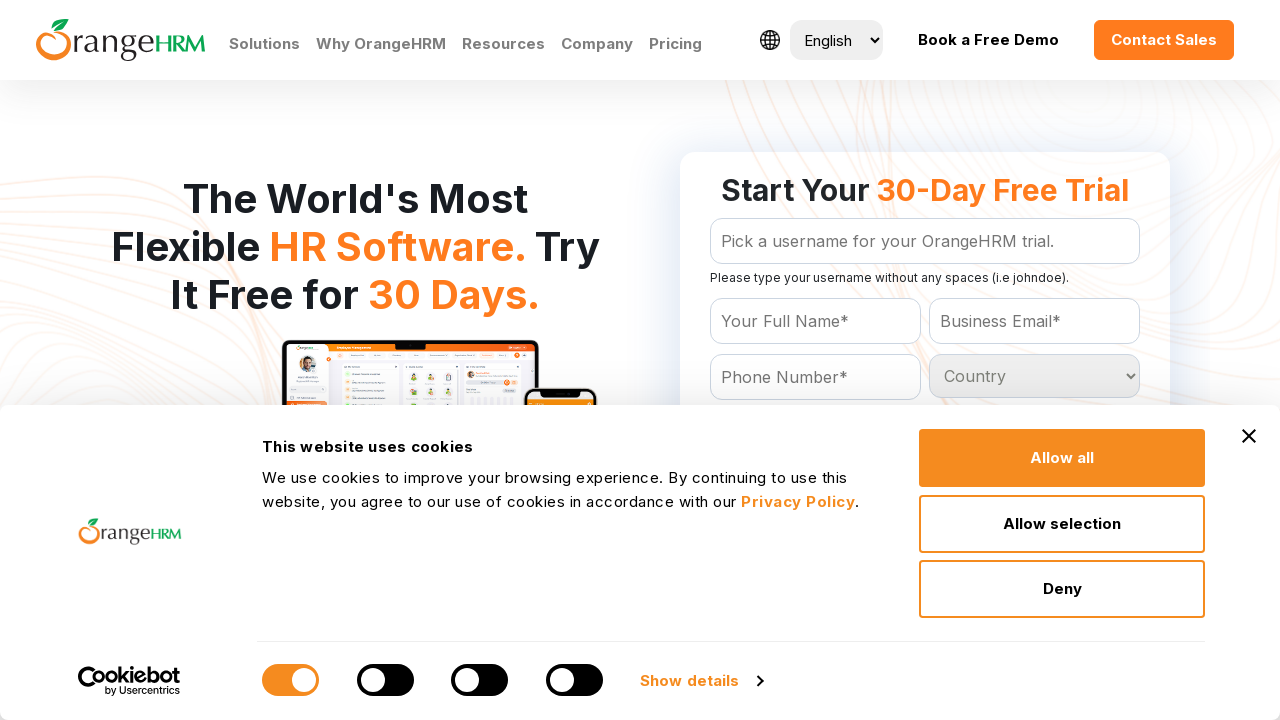

Navigated to OrangeHRM 30-day trial page
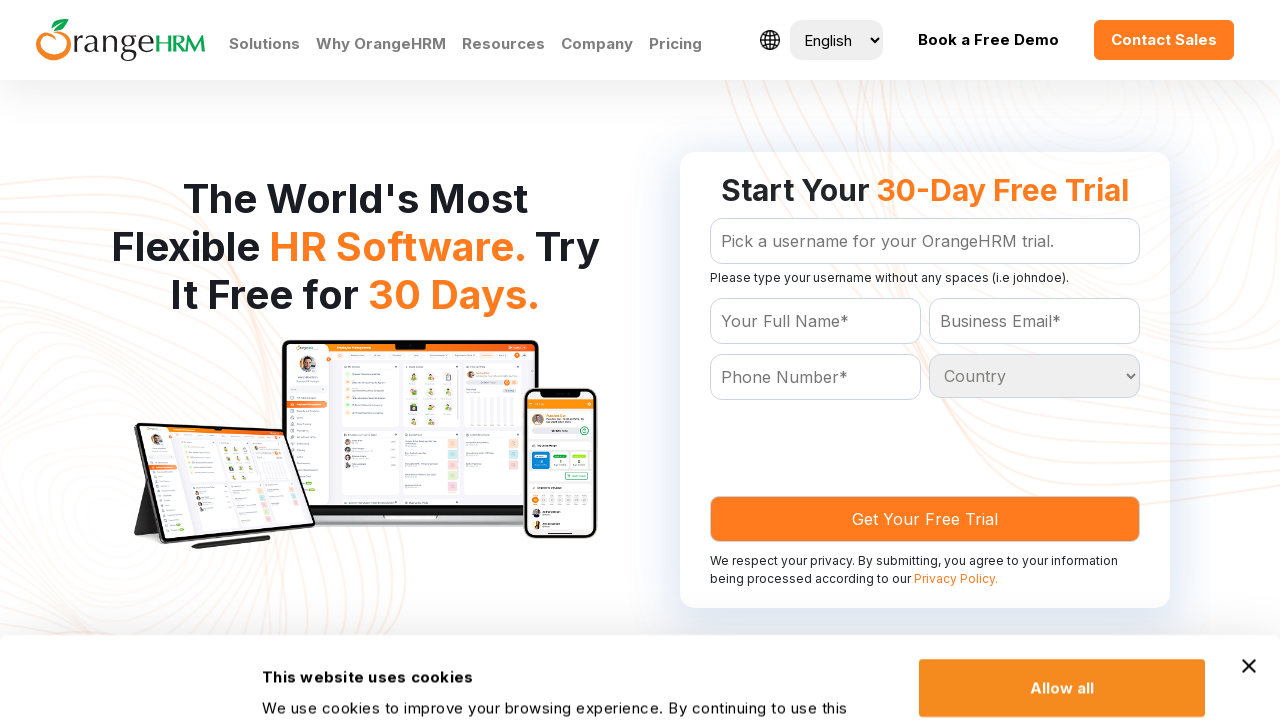

Selected 'India' from the country dropdown on #Form_getForm_Country
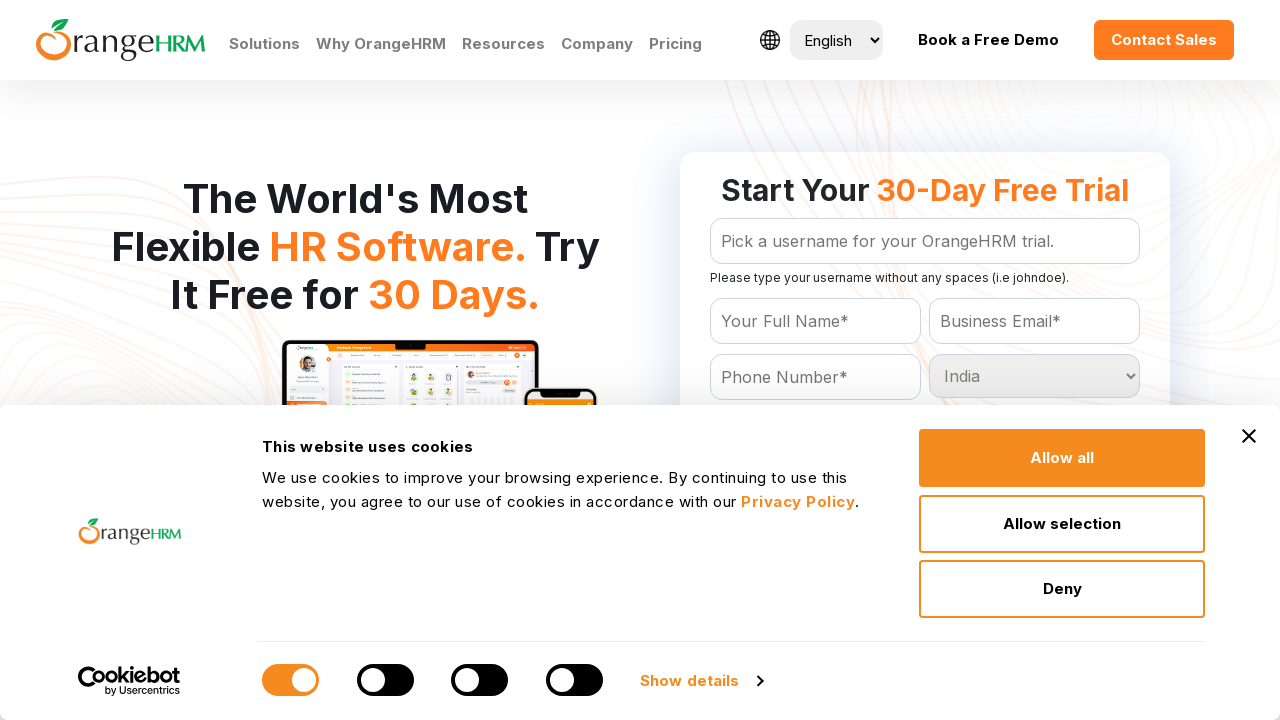

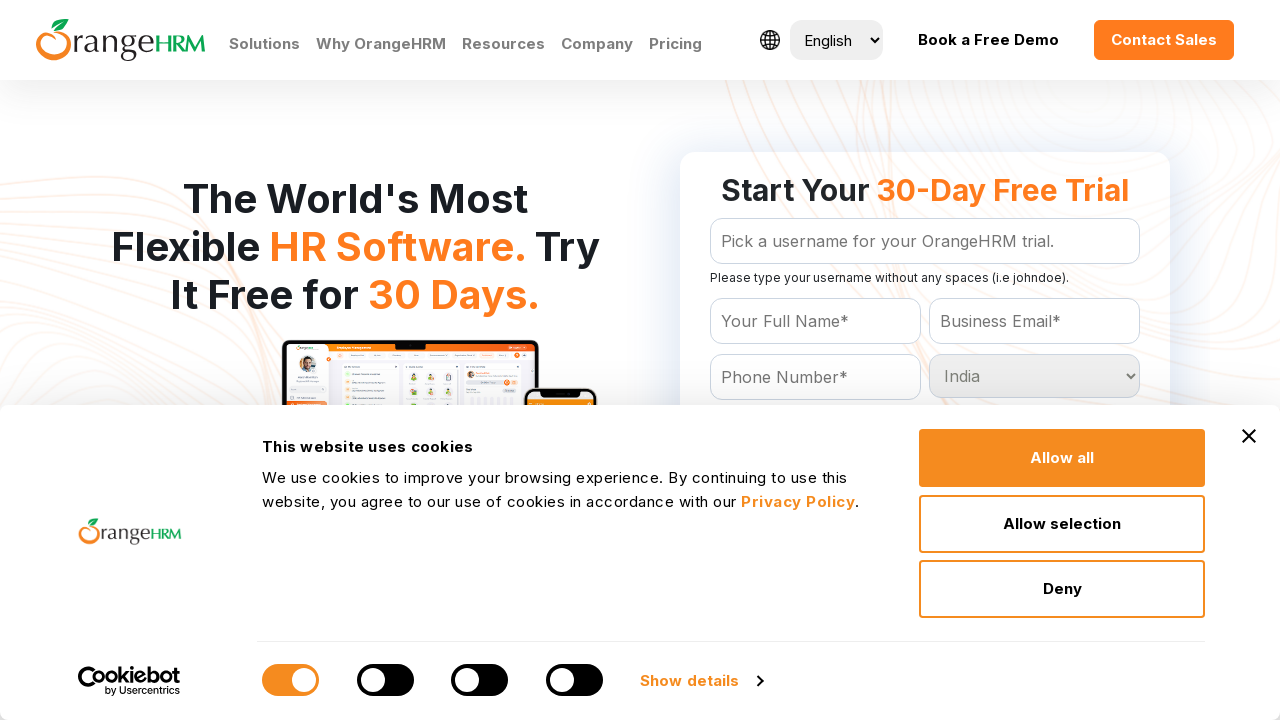